Tests table sorting functionality by clicking on the column header for vegetable/fruit names and verifying the items are displayed in sorted order

Starting URL: https://rahulshettyacademy.com/seleniumPractise/#/offers

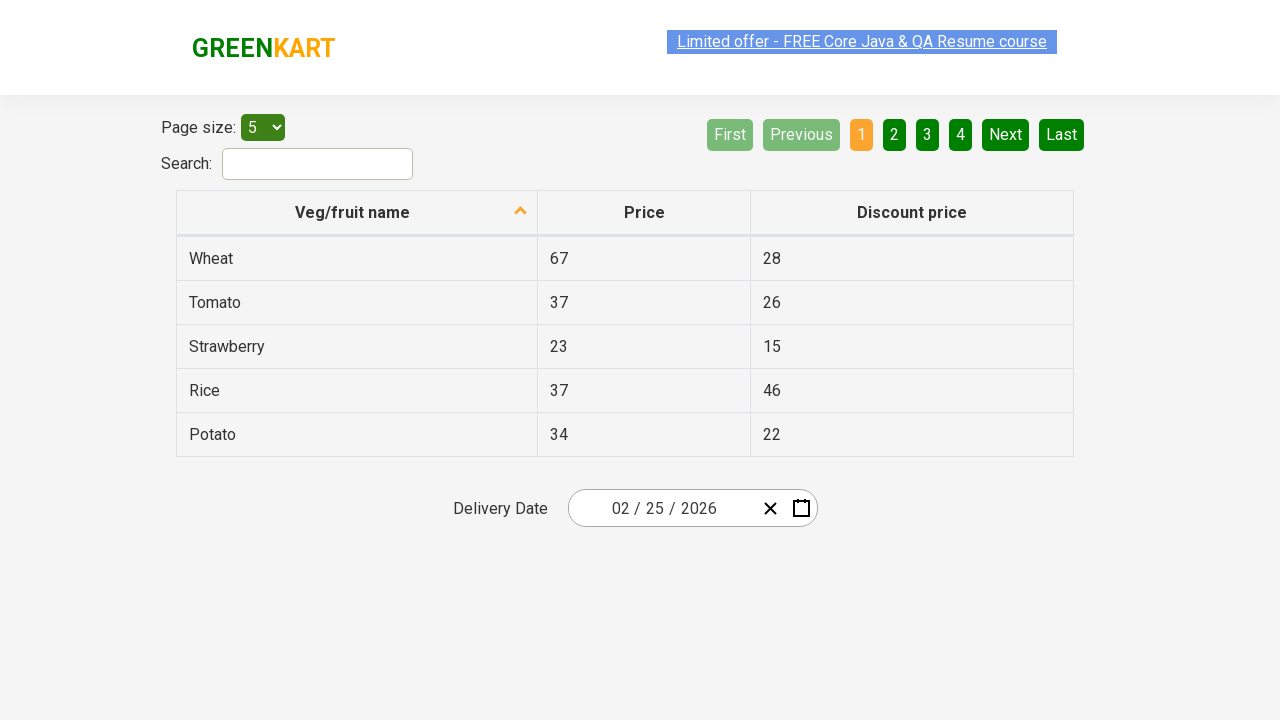

Clicked on Veg/fruit name column header to sort at (353, 212) on xpath=//span[normalize-space()='Veg/fruit name']
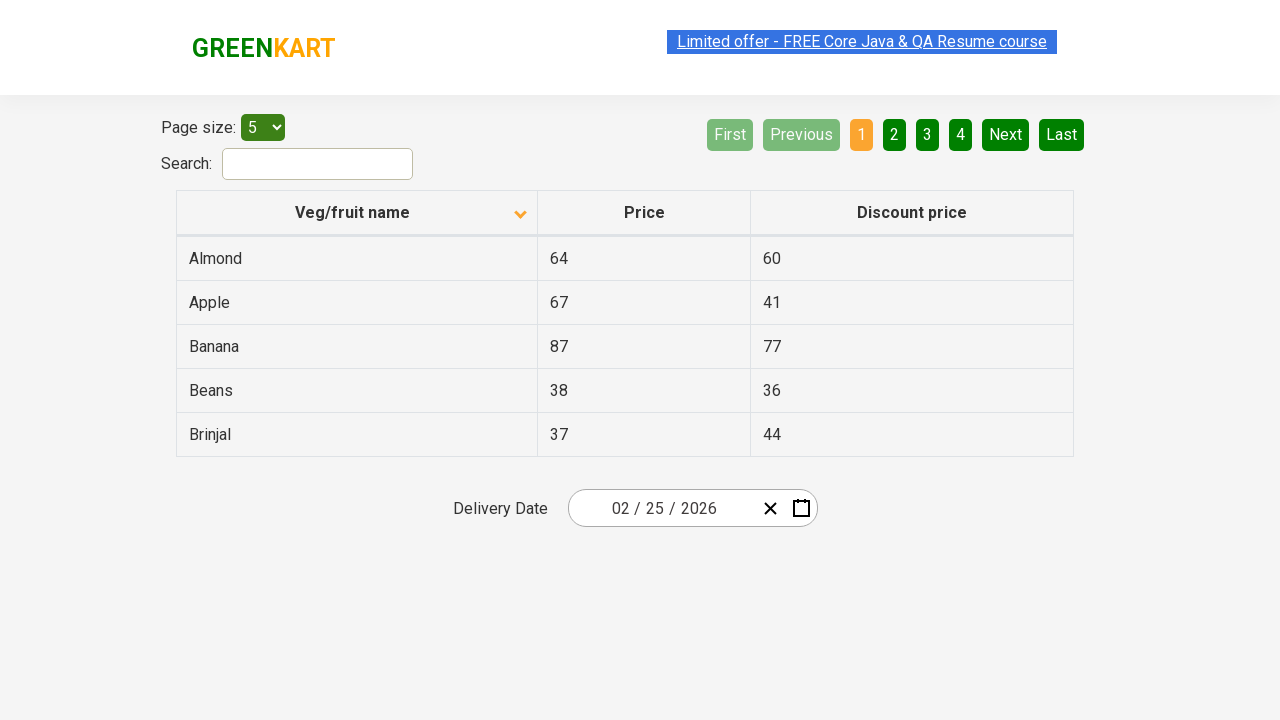

Waited for table to be sorted
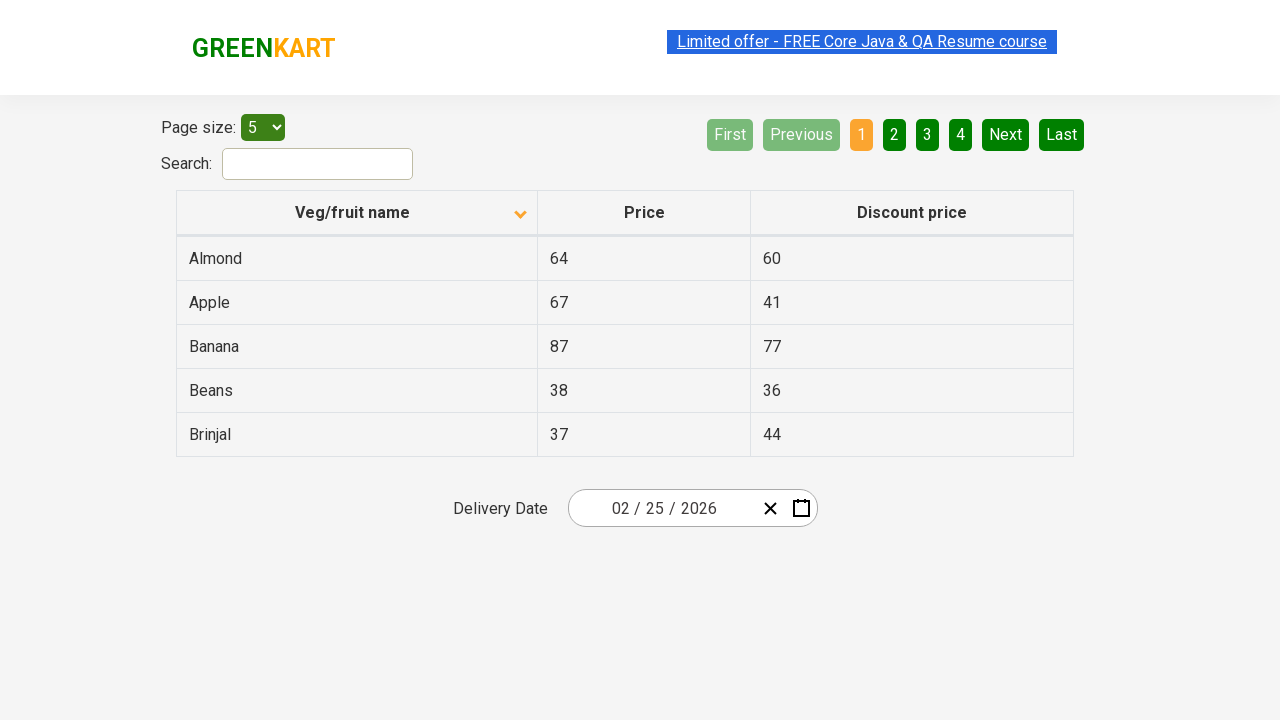

Verified sorted elements are present in table
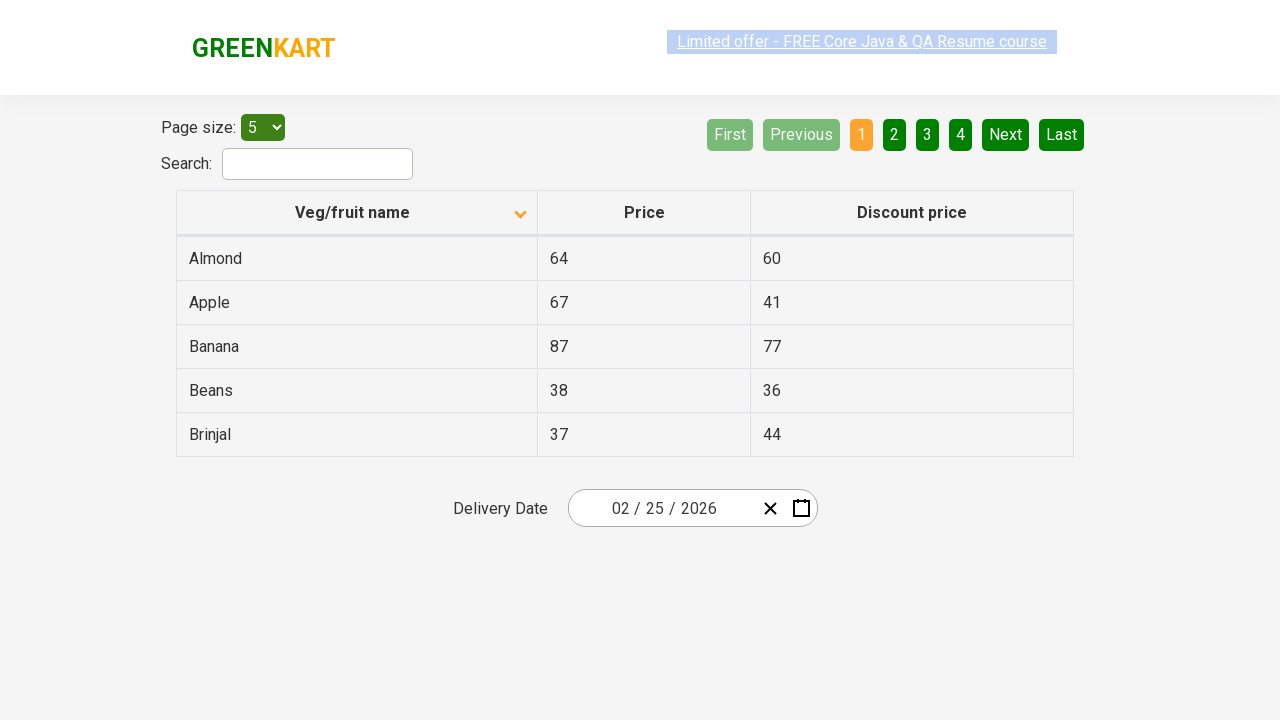

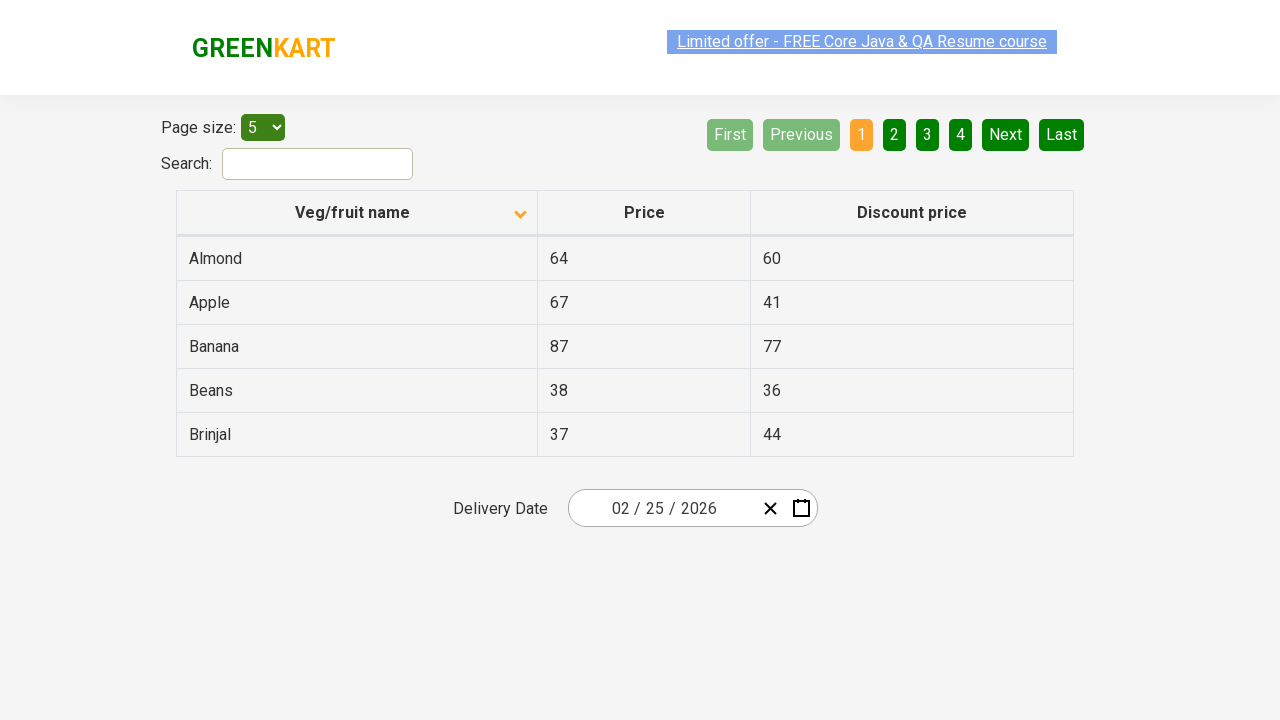